Clicks on the BMW radio button option on the practice page

Starting URL: https://www.letskodeit.com/practice

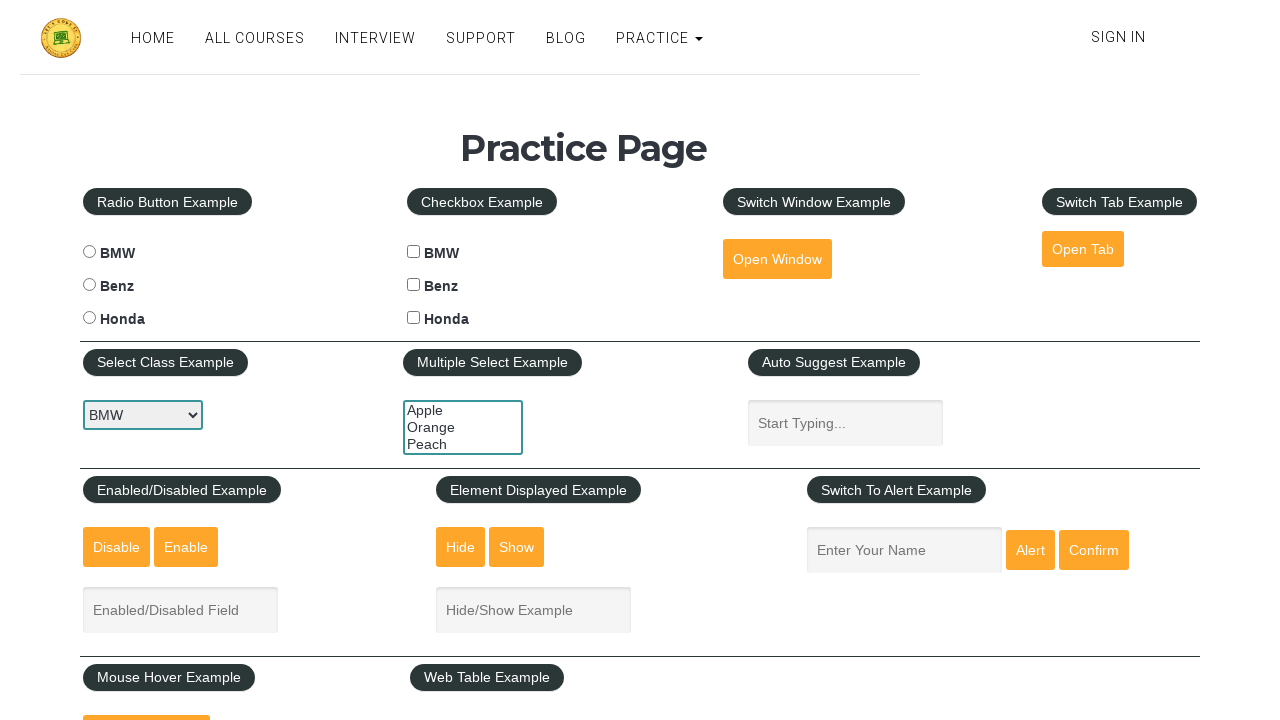

Navigated to practice page
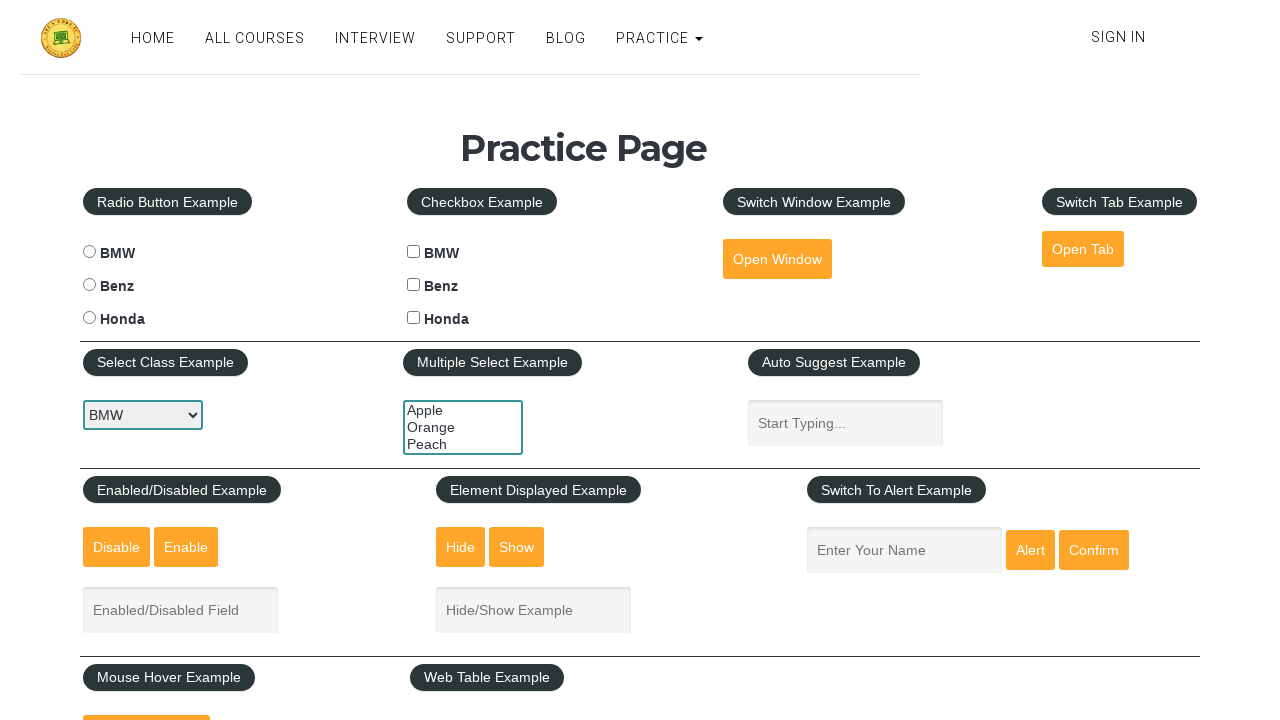

Clicked on the BMW radio button option at (89, 252) on #bmwradio
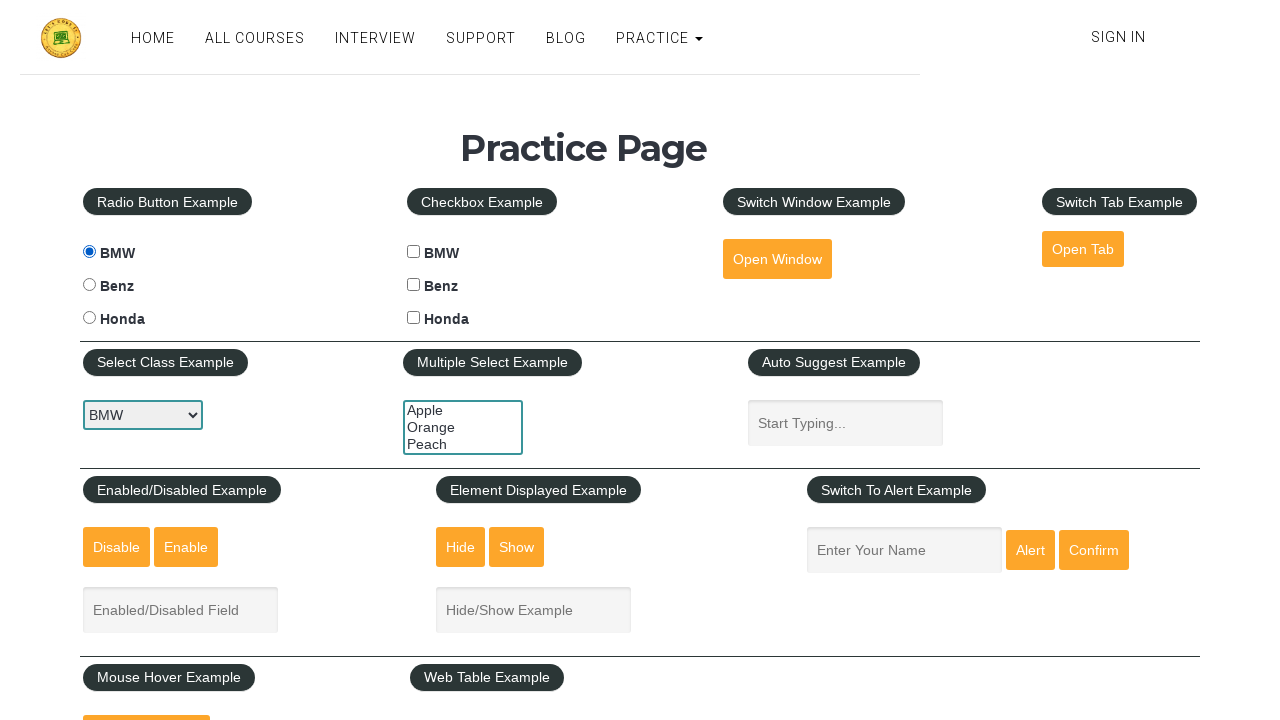

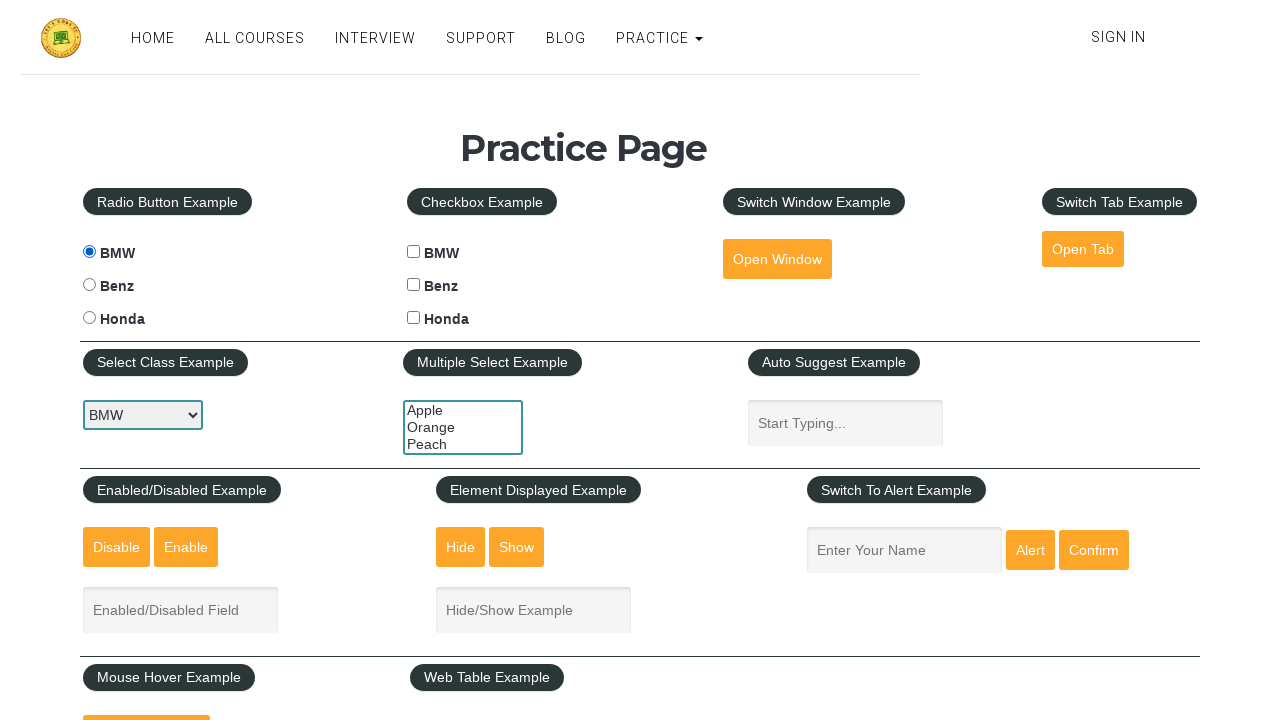